Tests ecommerce search functionality by searching for products with keyword "ca", verifying result count, adding items to cart, and checking brand logo text

Starting URL: https://rahulshettyacademy.com/seleniumPractise/#/

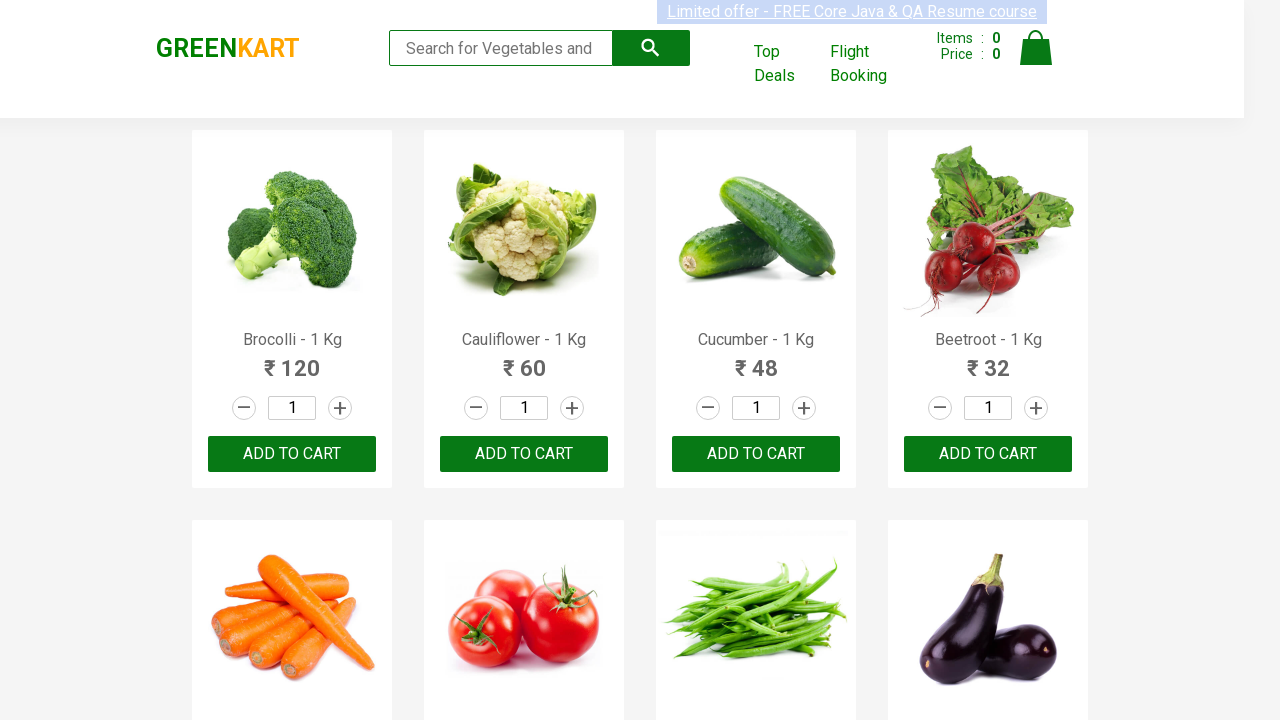

Filled search field with keyword 'ca' on .search-keyword
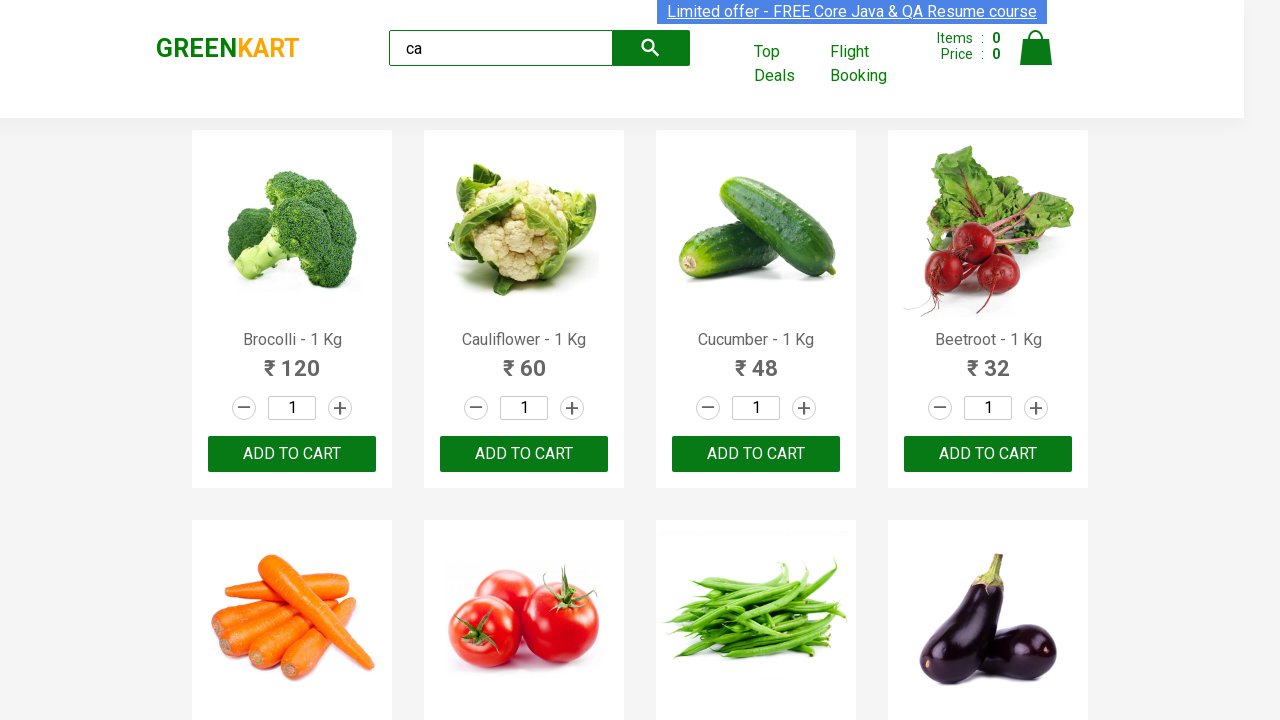

Waited 2 seconds for search results to load
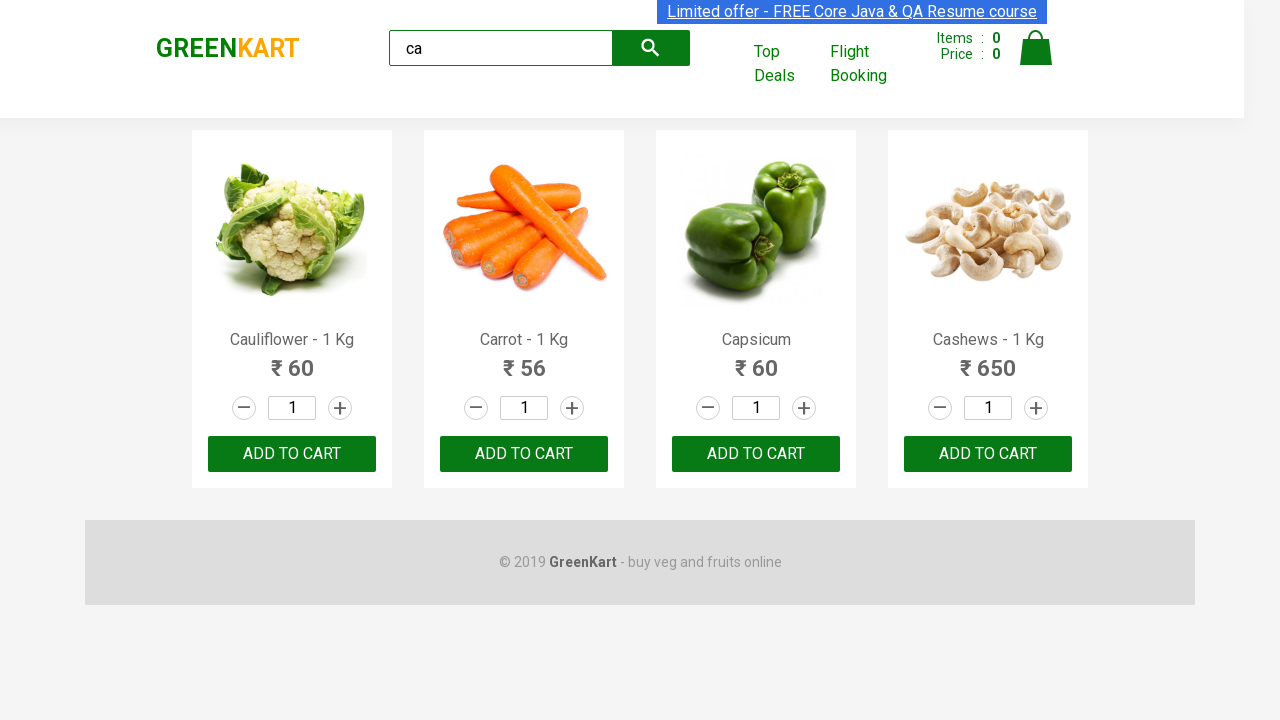

Product elements loaded and visible
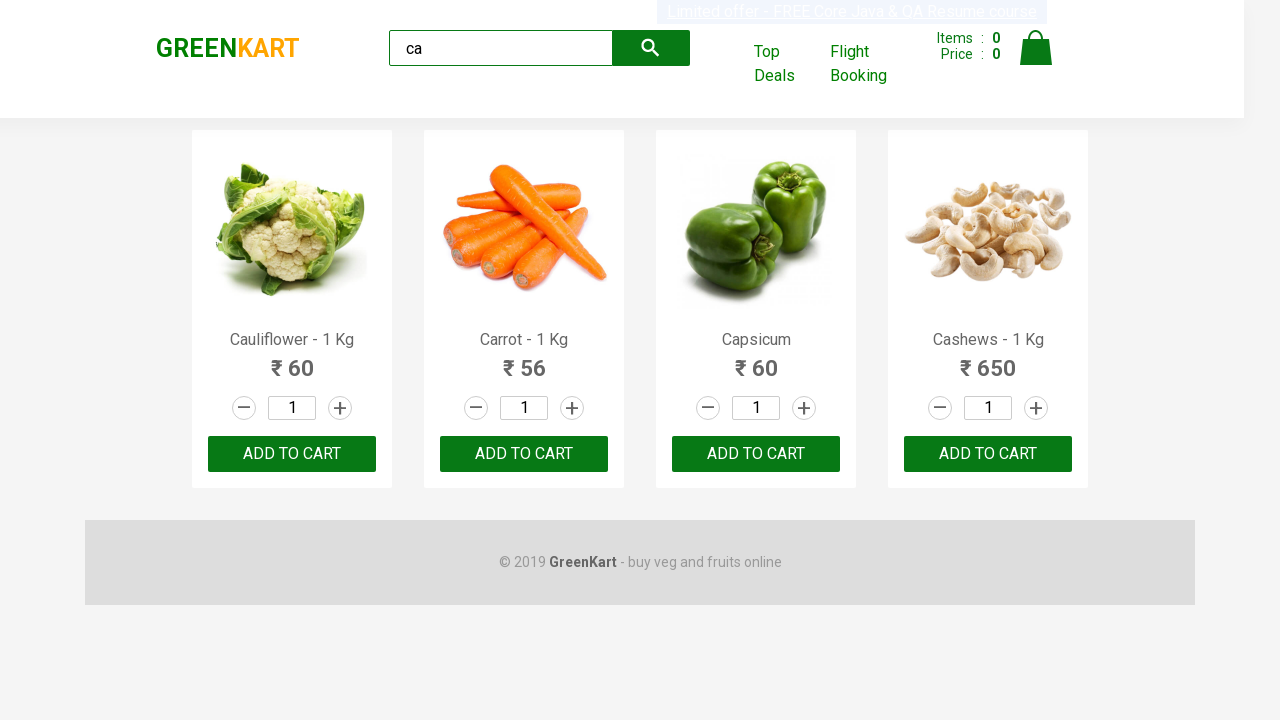

Clicked add to cart button on 3rd product at (756, 454) on :nth-child(3) > .product-action > button
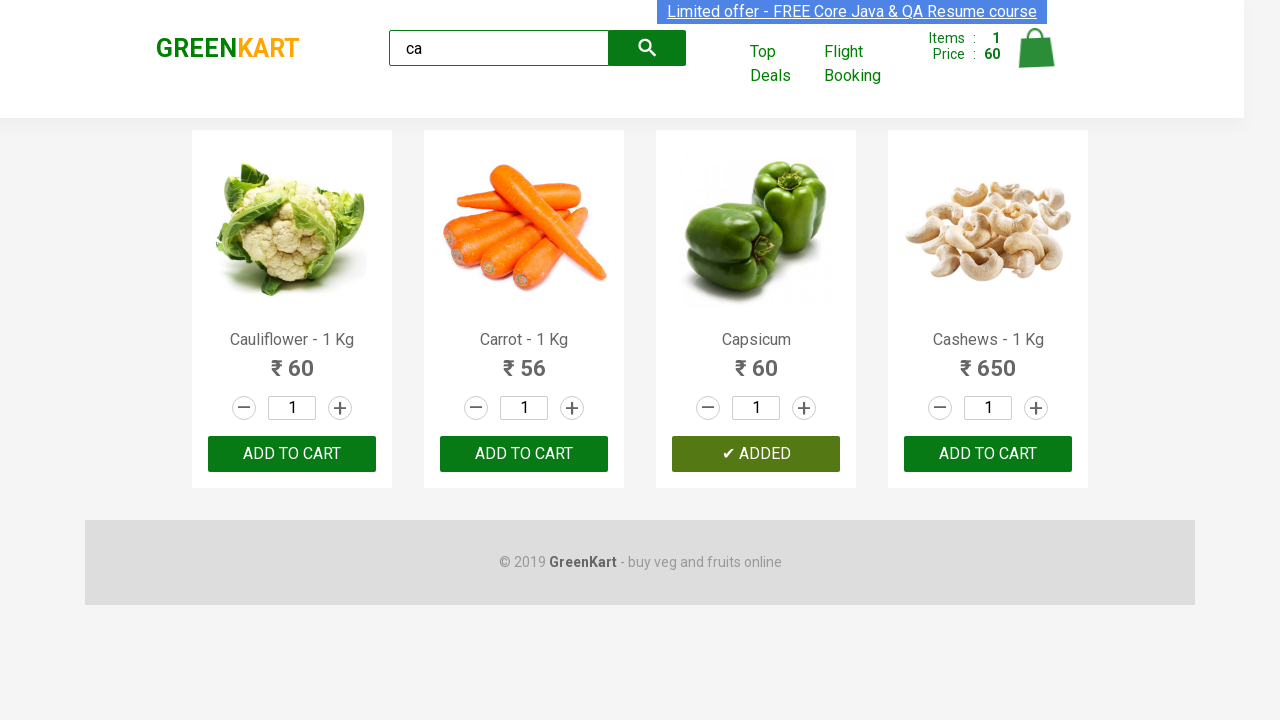

Clicked add to cart button on 3rd product in list at (756, 454) on .products .product >> nth=2 >> button:has-text('ADD TO CART')
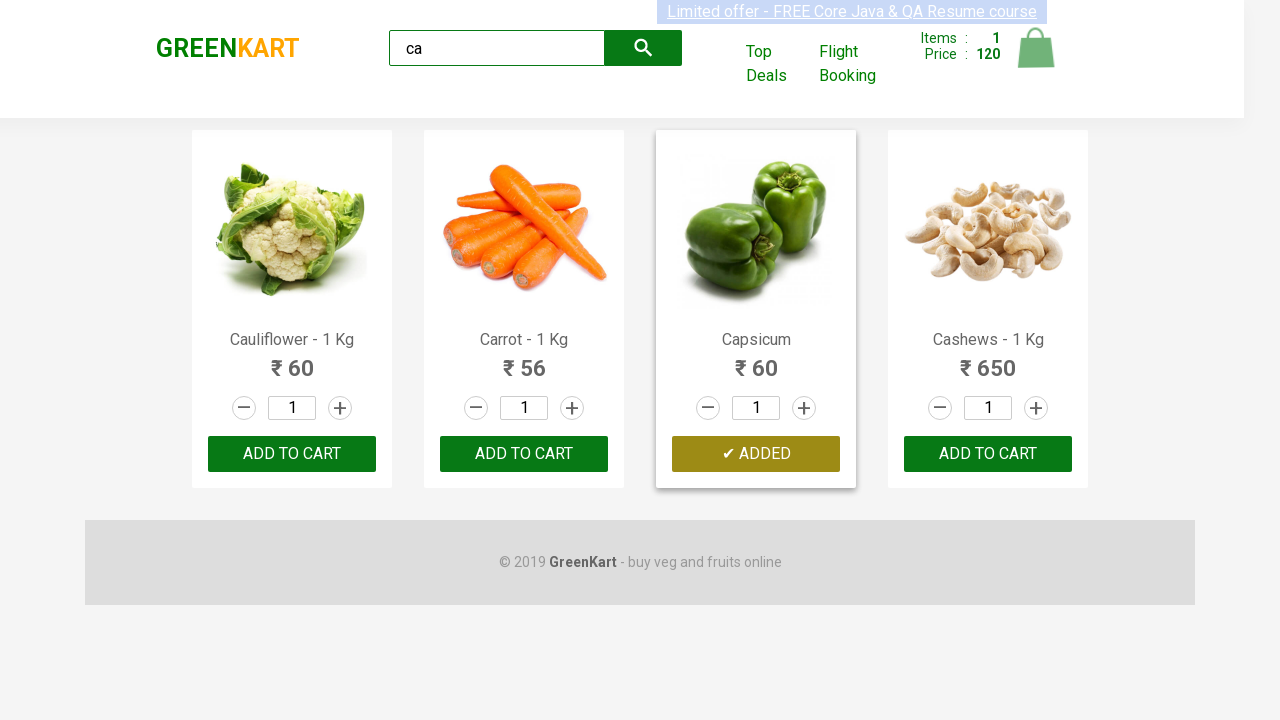

Located all product elements on page
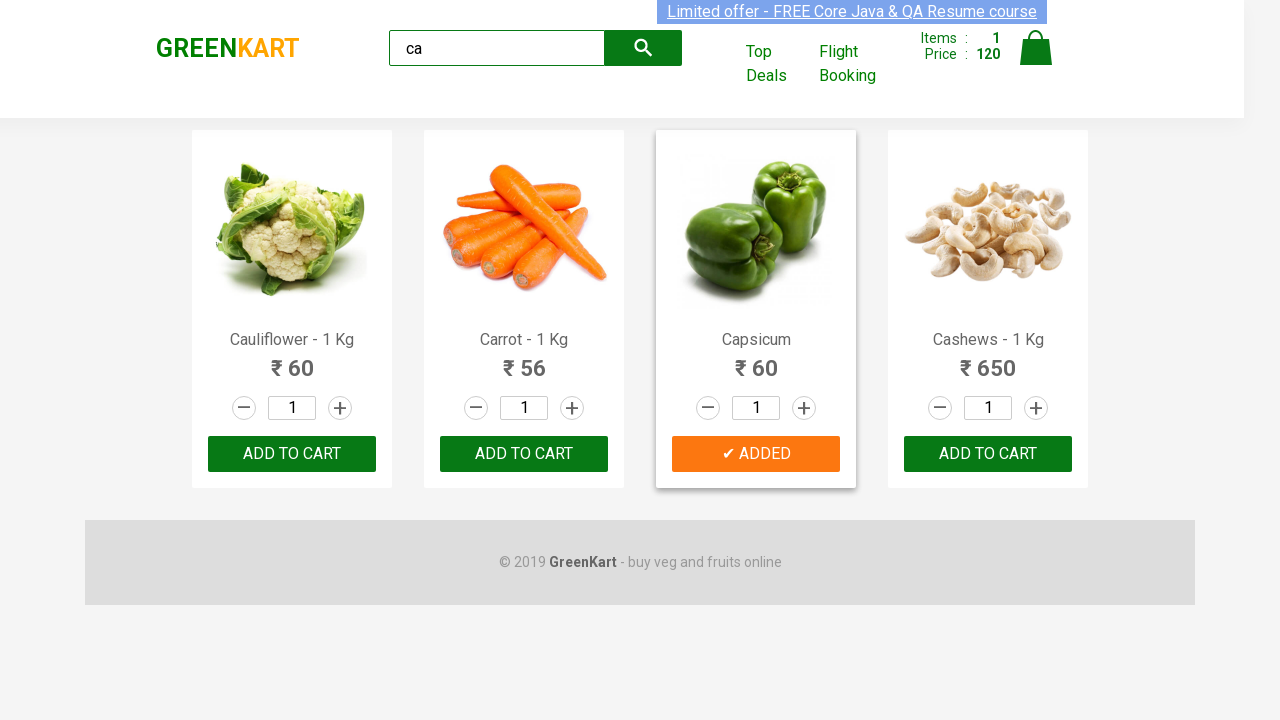

Found 4 products matching search 'ca'
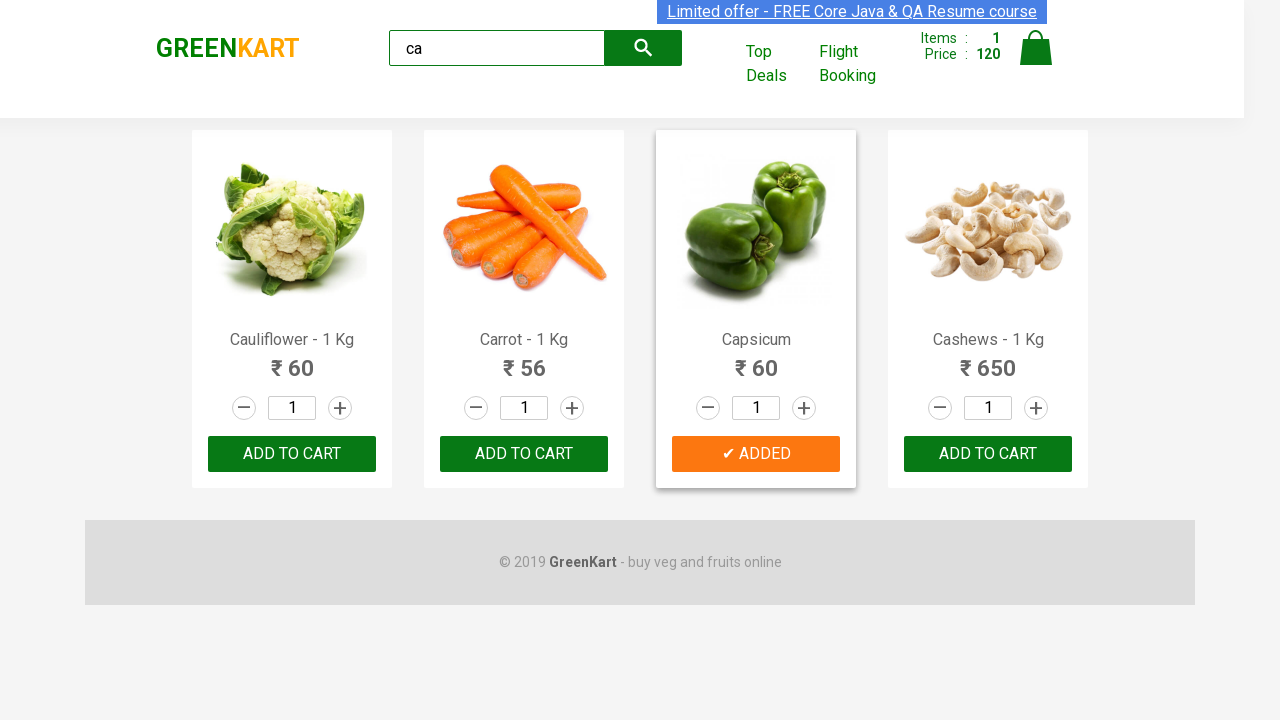

Retrieved product name: 'Cauliflower - 1 Kg'
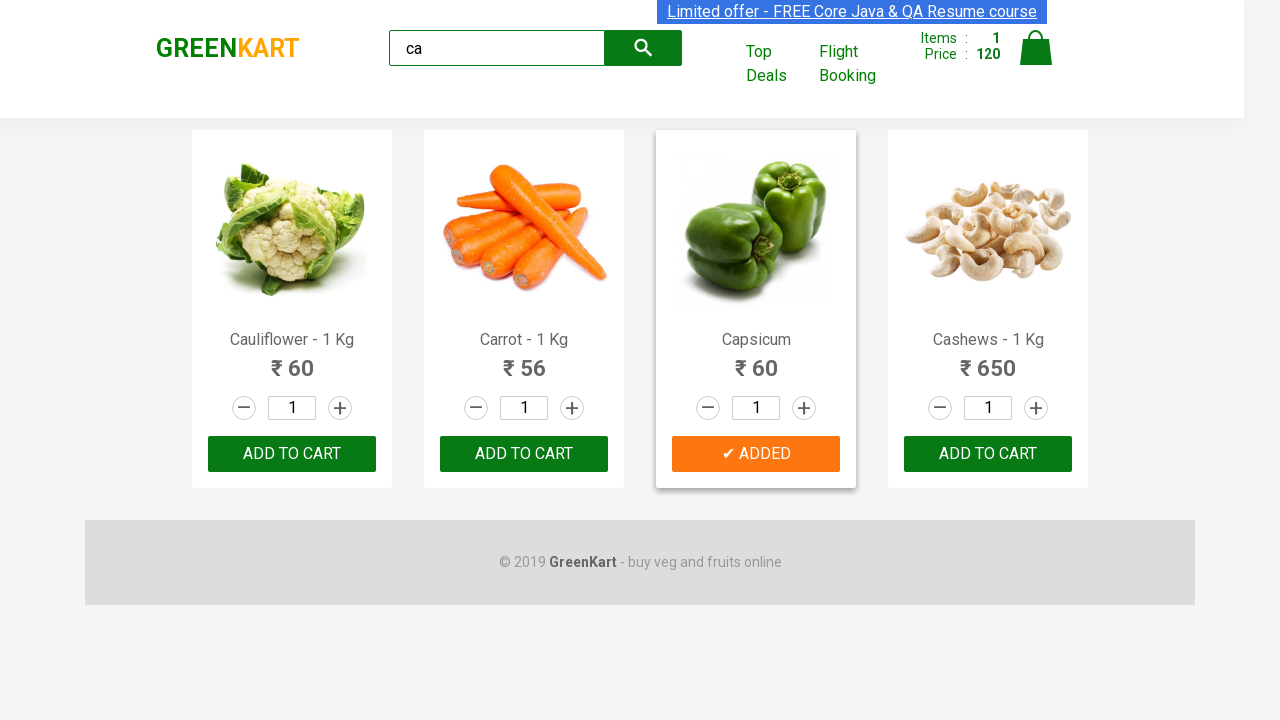

Retrieved product name: 'Carrot - 1 Kg'
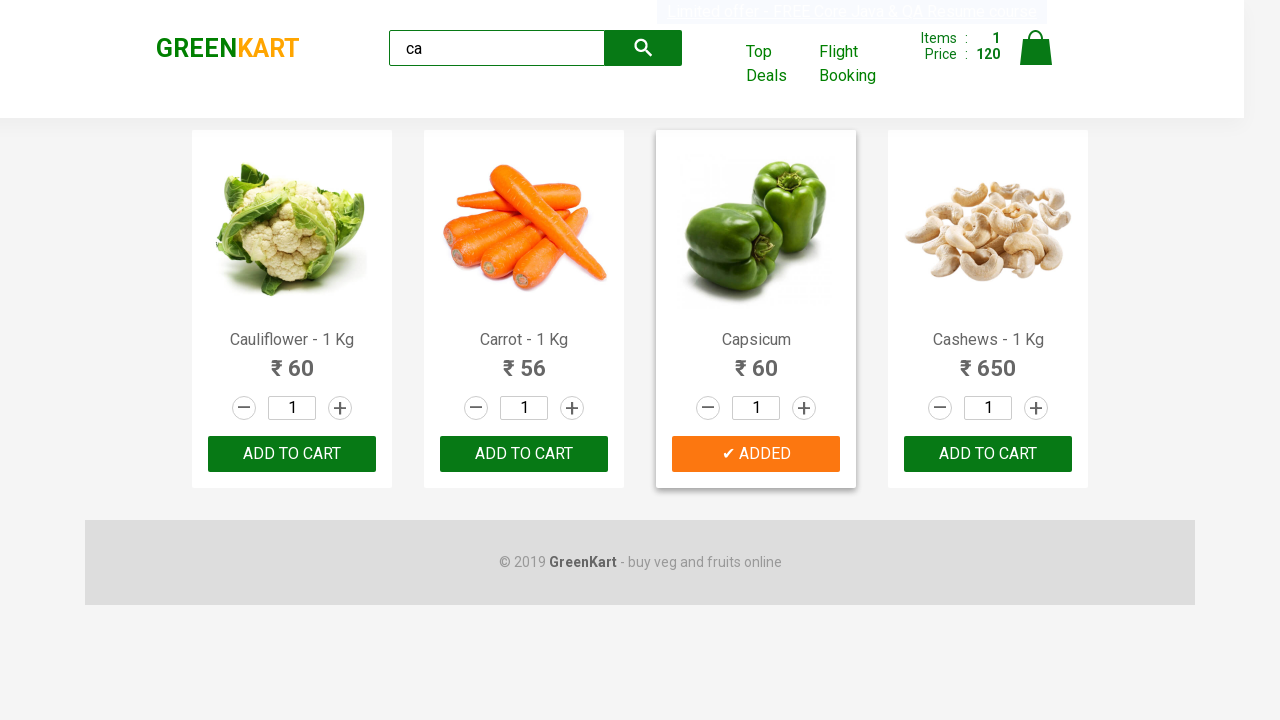

Retrieved product name: 'Capsicum'
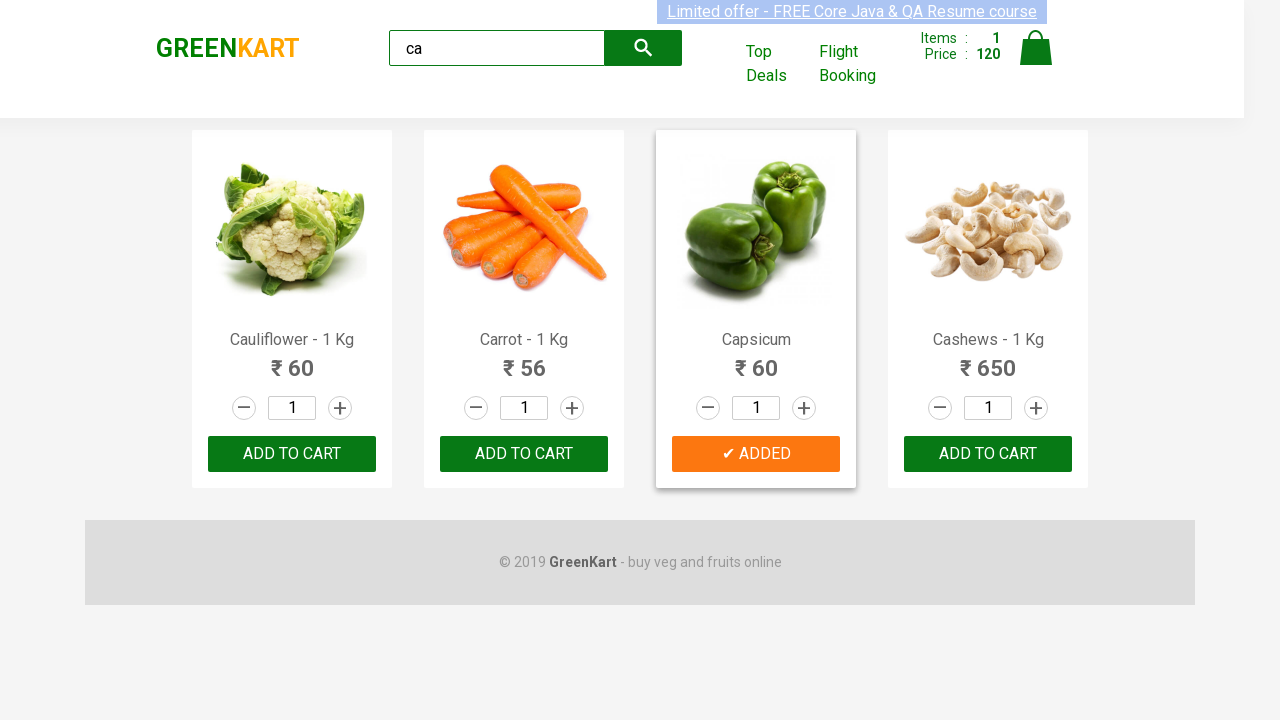

Retrieved product name: 'Cashews - 1 Kg'
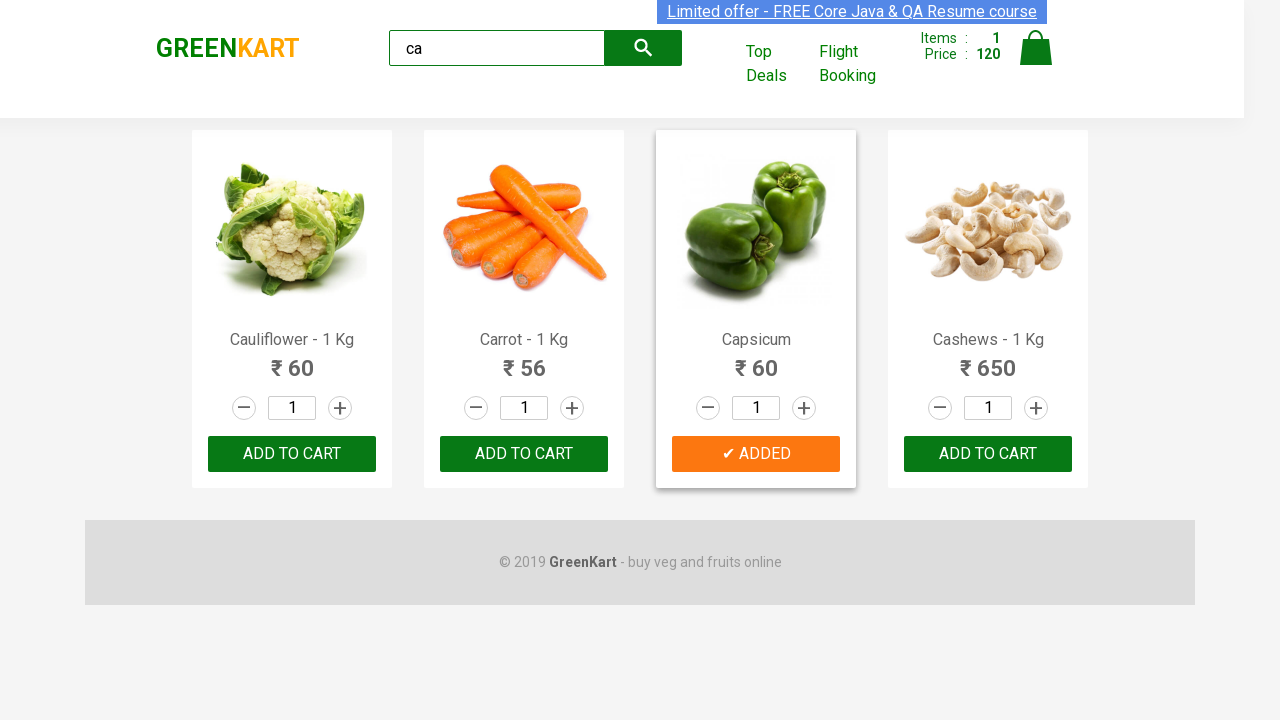

Found Cashews product and clicked add to cart button at (988, 454) on .products .product >> nth=3 >> button
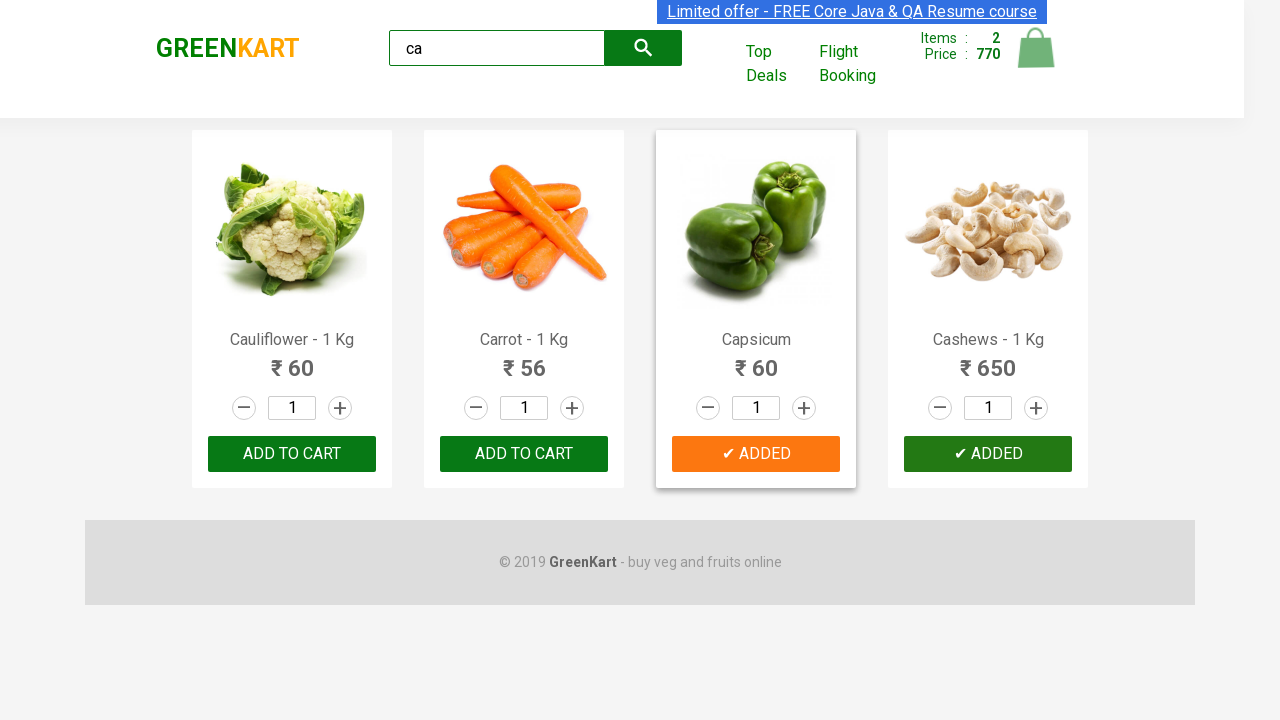

Retrieved brand logo text: 'GREENKART'
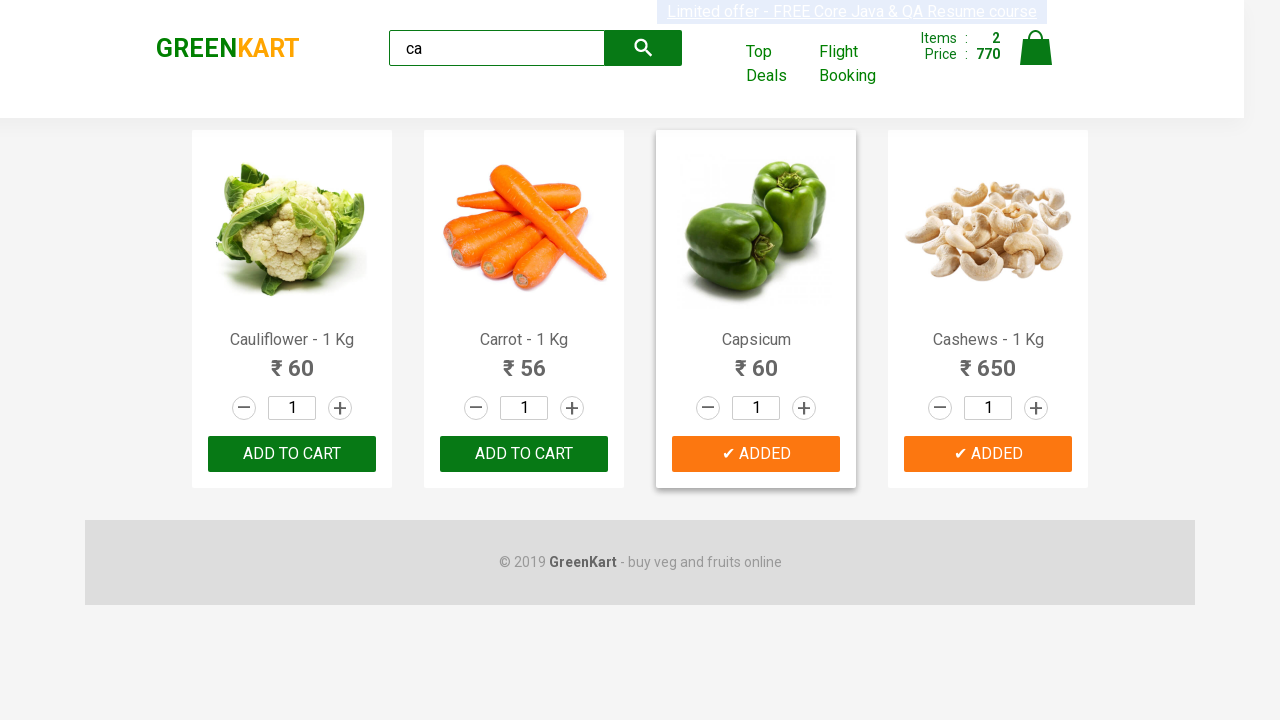

Verified brand logo text is 'GREENKART'
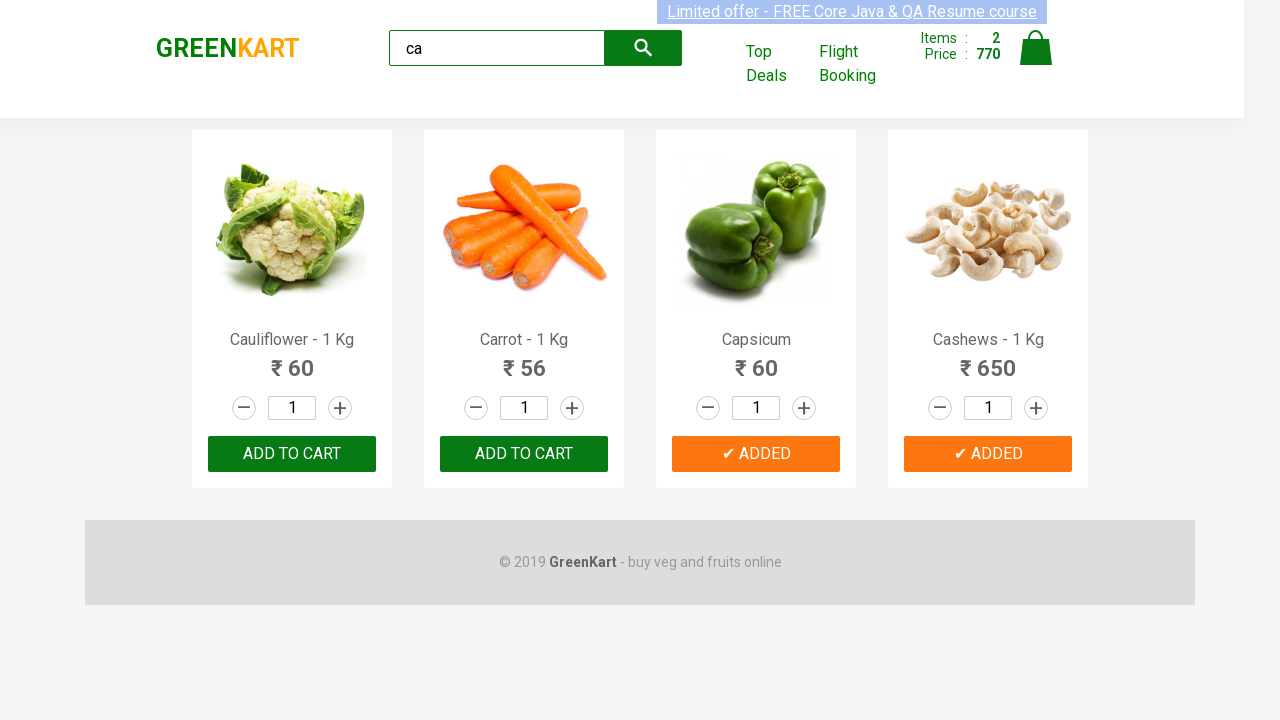

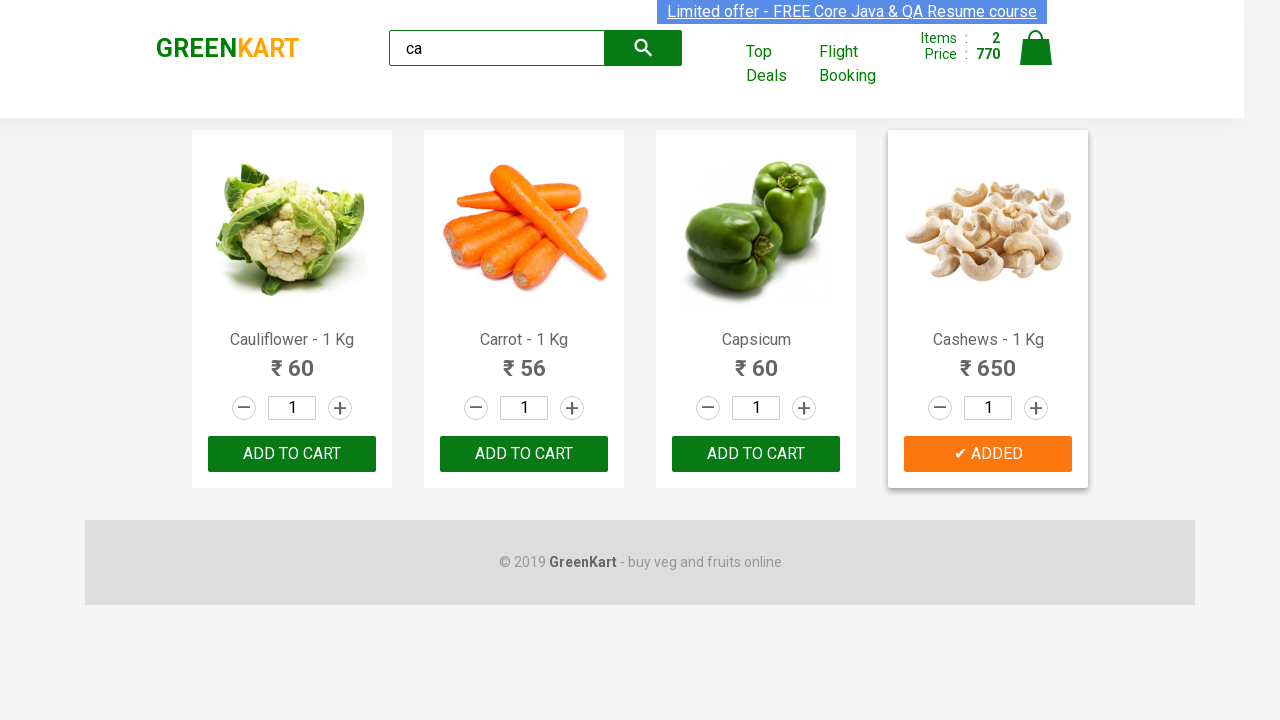